Opens the Walmart homepage. The script only navigates to the page without performing any additional actions.

Starting URL: https://www.walmart.com/

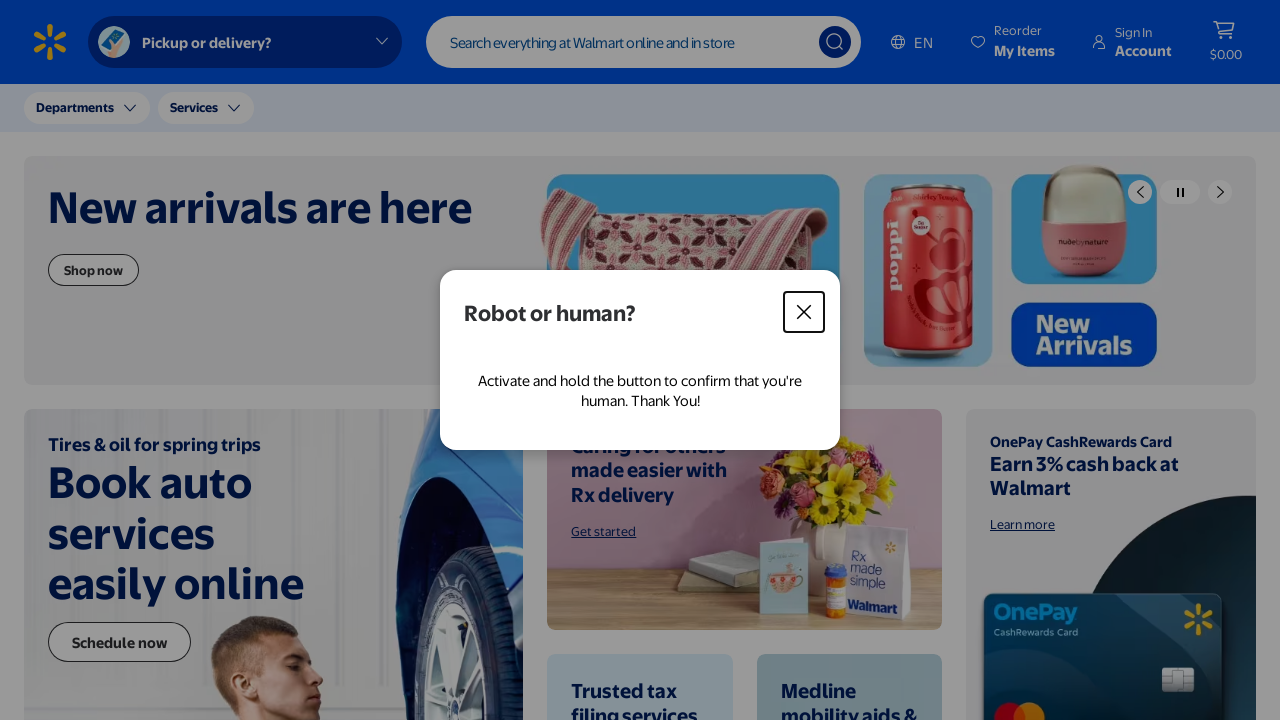

Waited for Walmart homepage to load (domcontentloaded state)
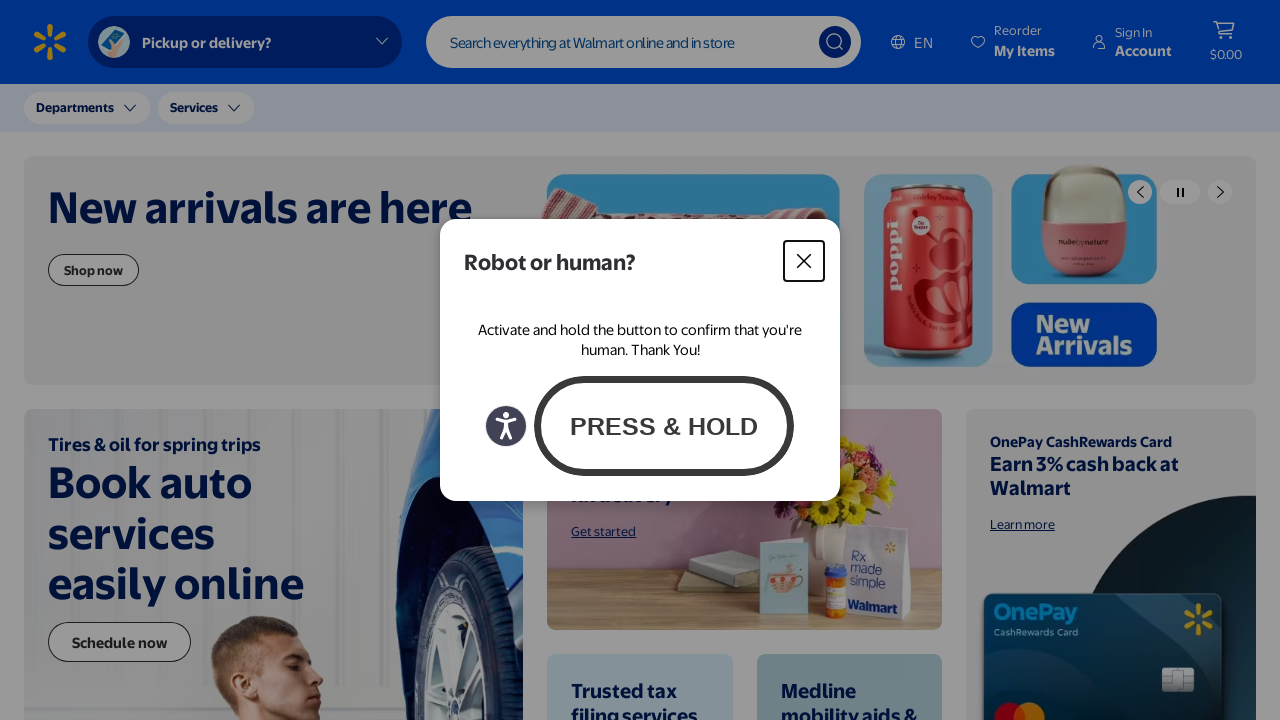

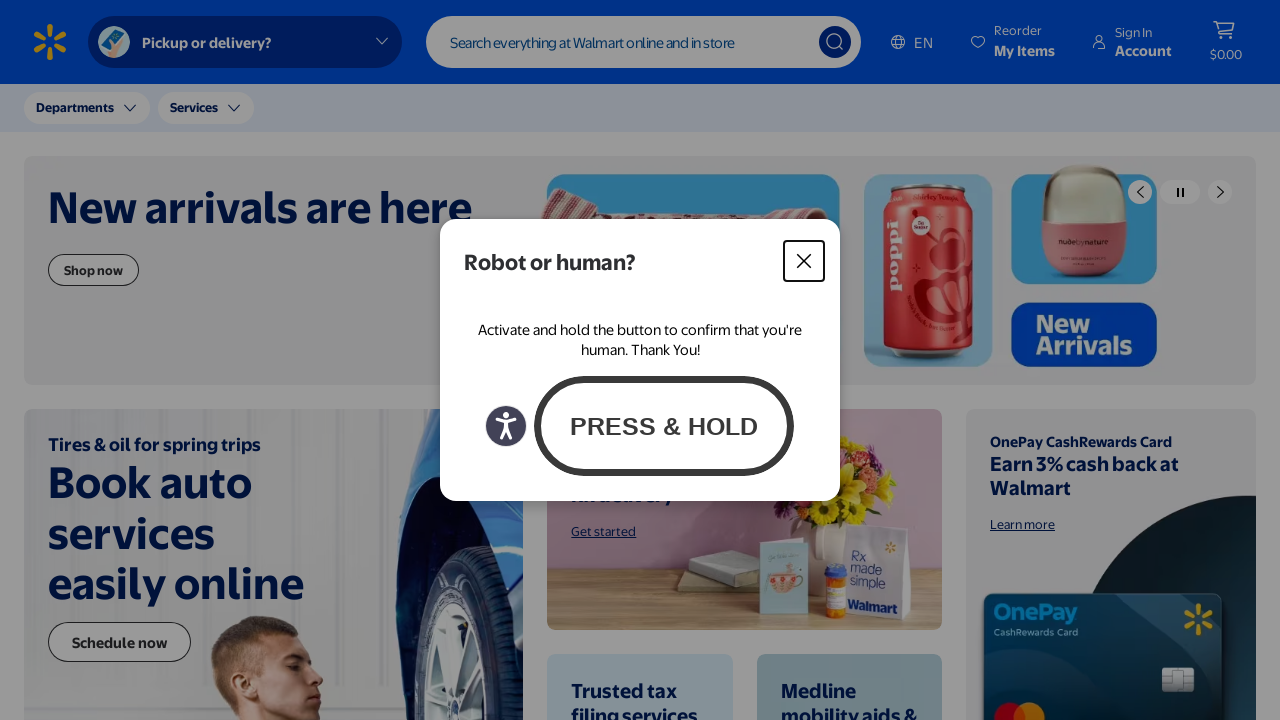